Navigates to the Demoblaze homepage and waits for all links to be present on the page

Starting URL: https://www.demoblaze.com/index.html

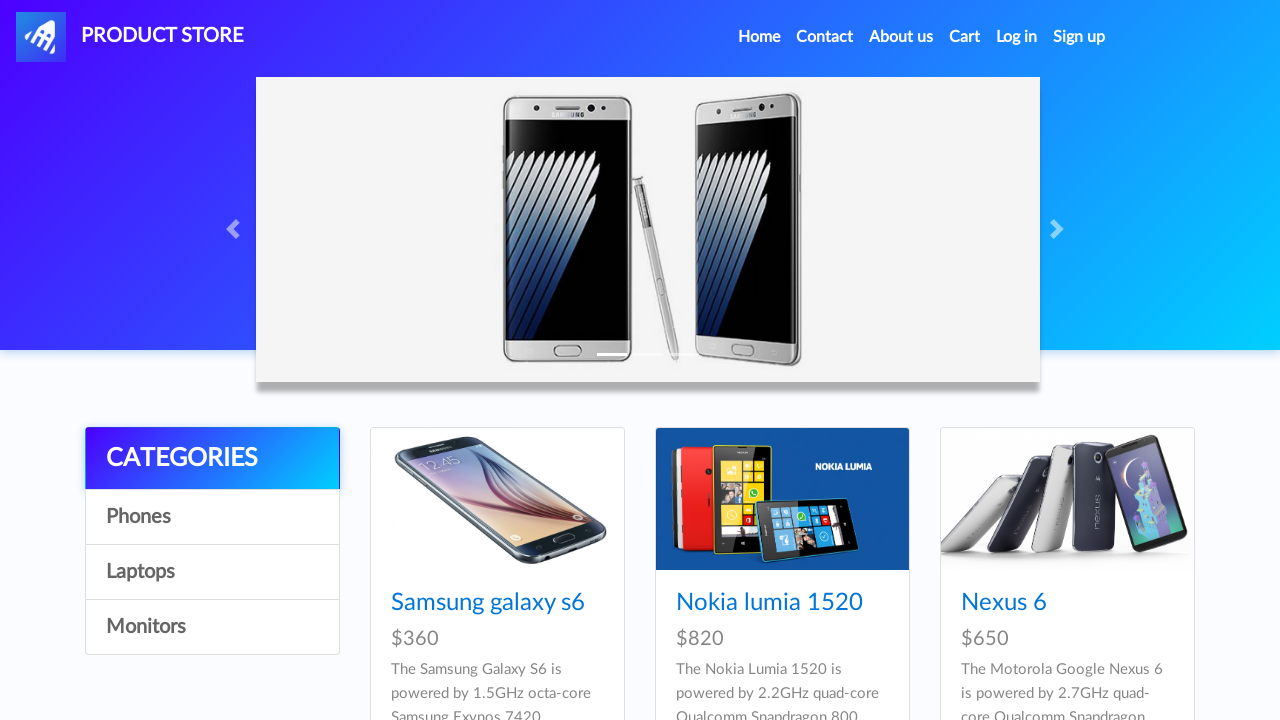

Navigated to Demoblaze homepage
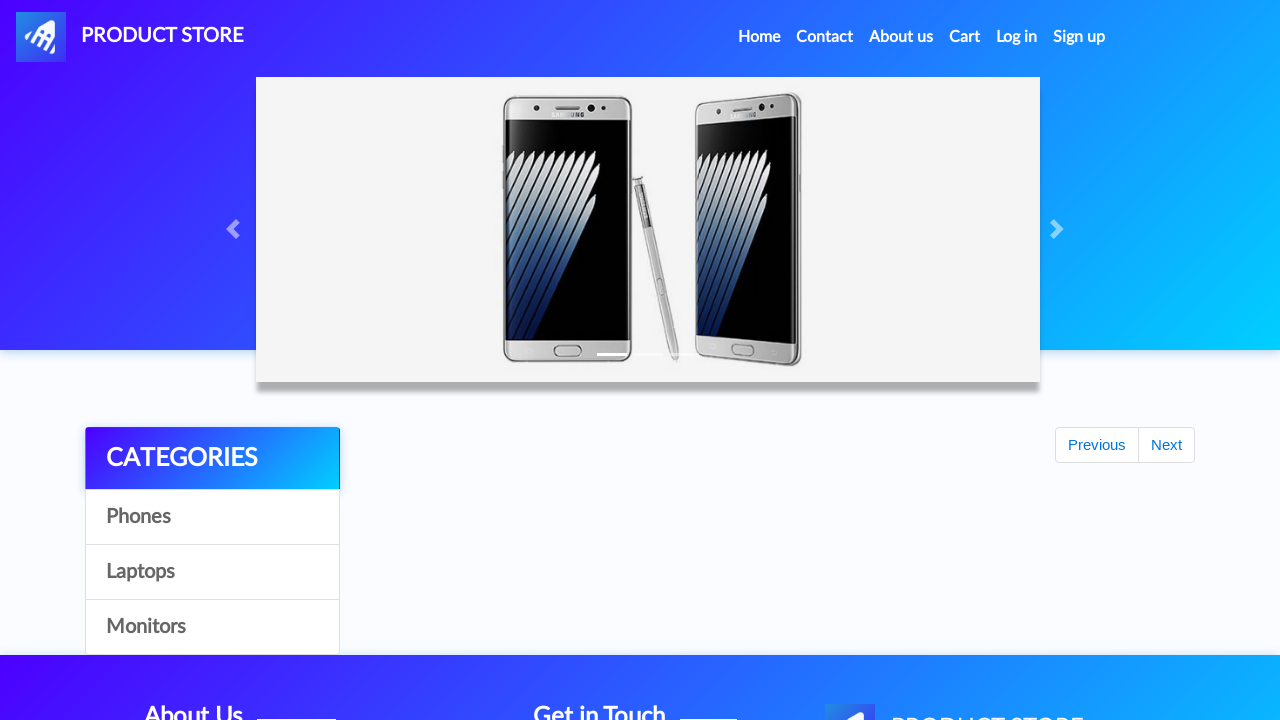

All links are present on the page
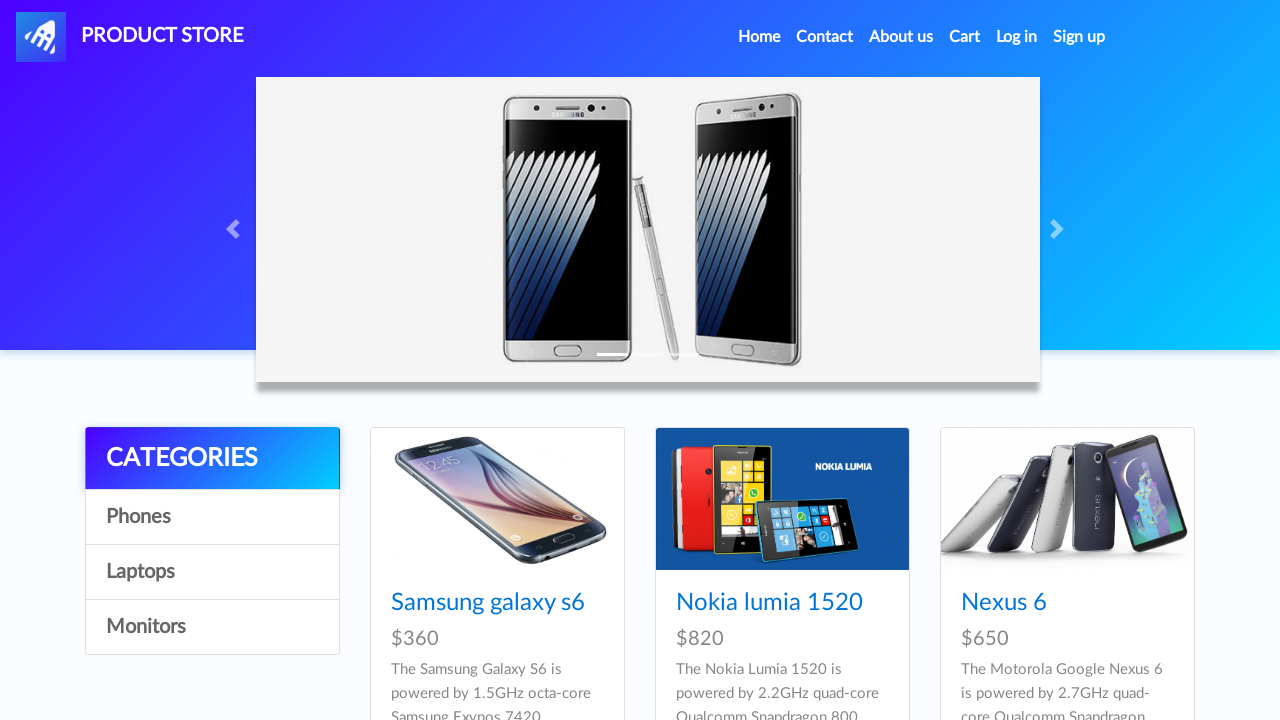

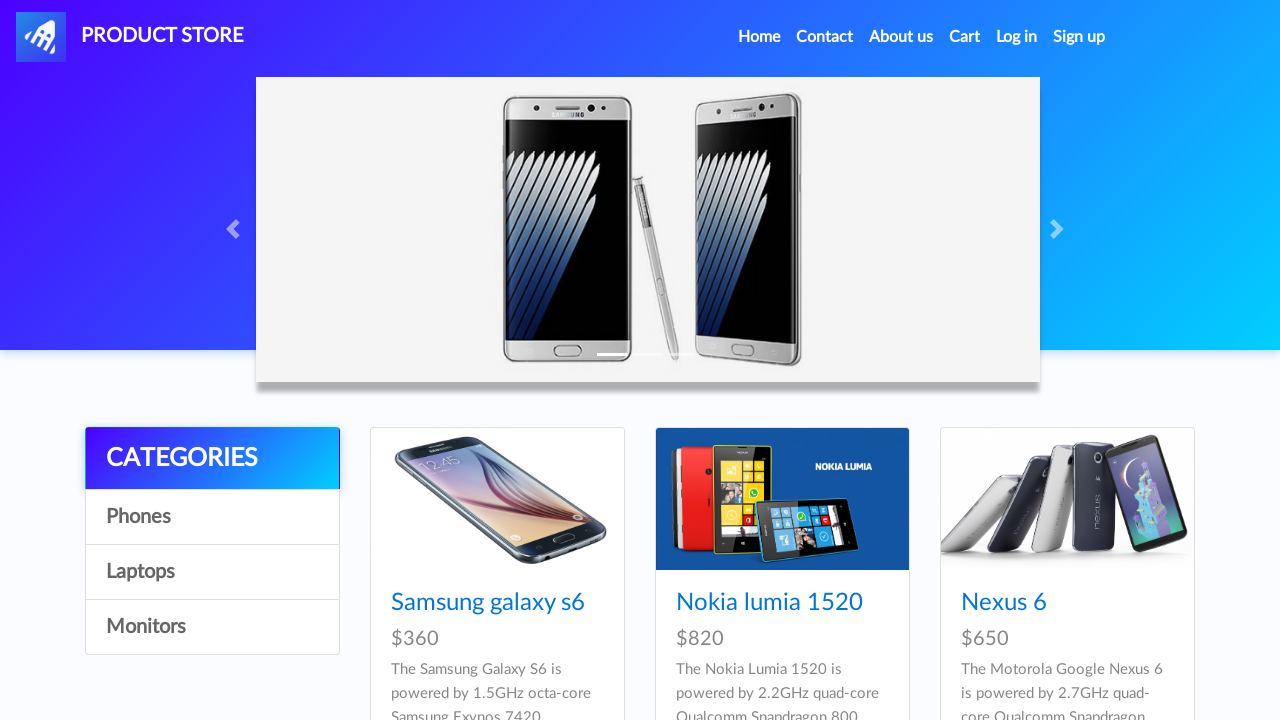